Tests nested iframe handling by navigating to the Nested Frames page, switching into nested frames (top frame, then middle frame), and verifying the content text is accessible.

Starting URL: http://the-internet.herokuapp.com/

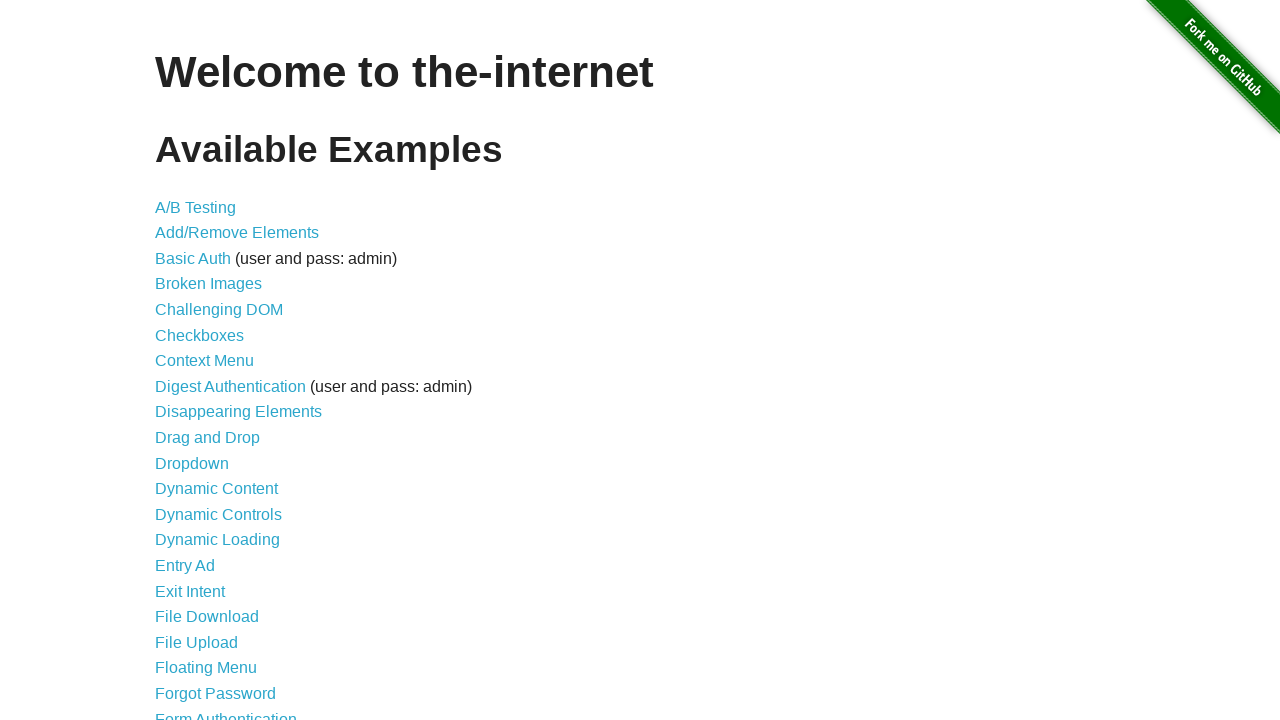

Clicked on 'Nested Frames' link at (210, 395) on text=Nested Frames
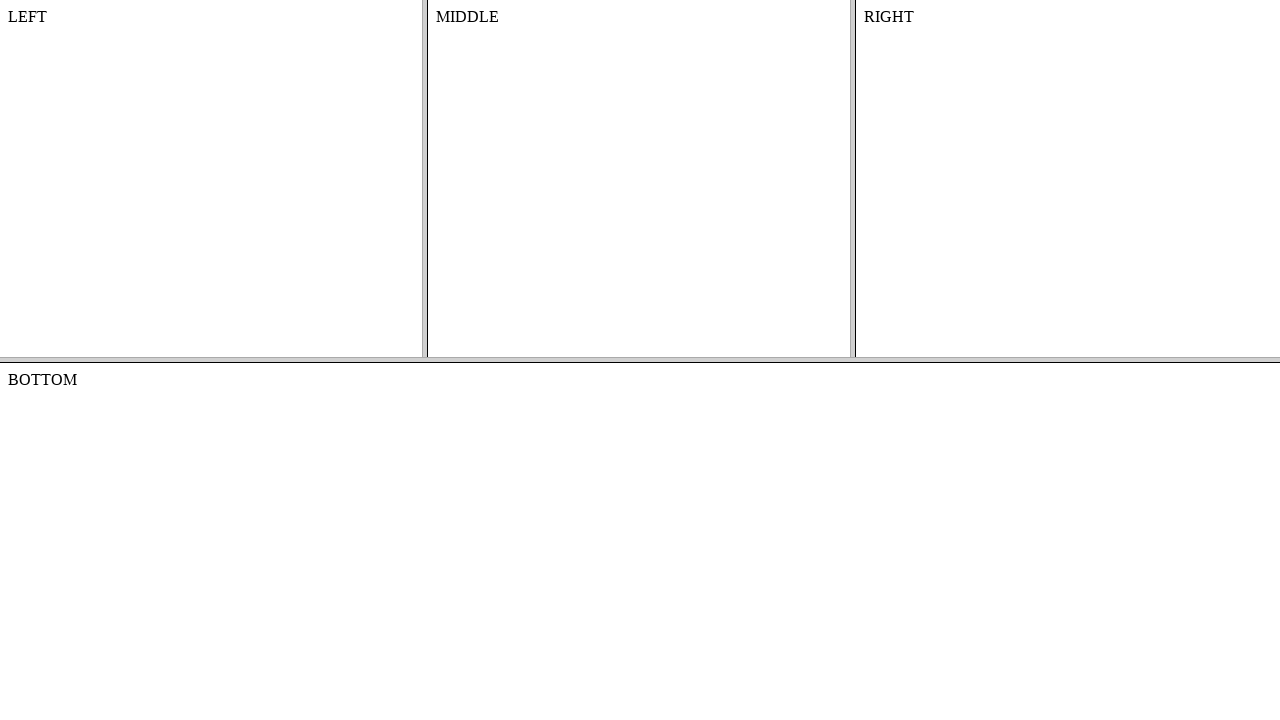

Nested Frames page loaded (domcontentloaded)
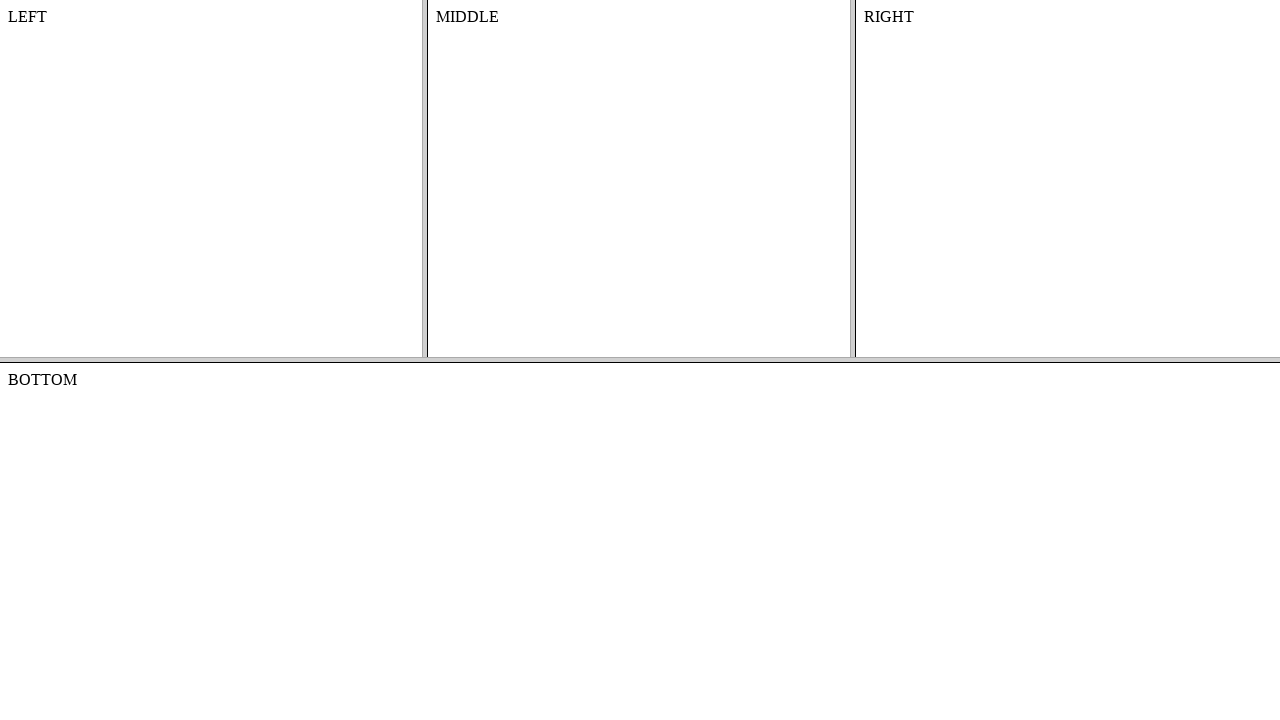

Located top frame with name 'frame-top'
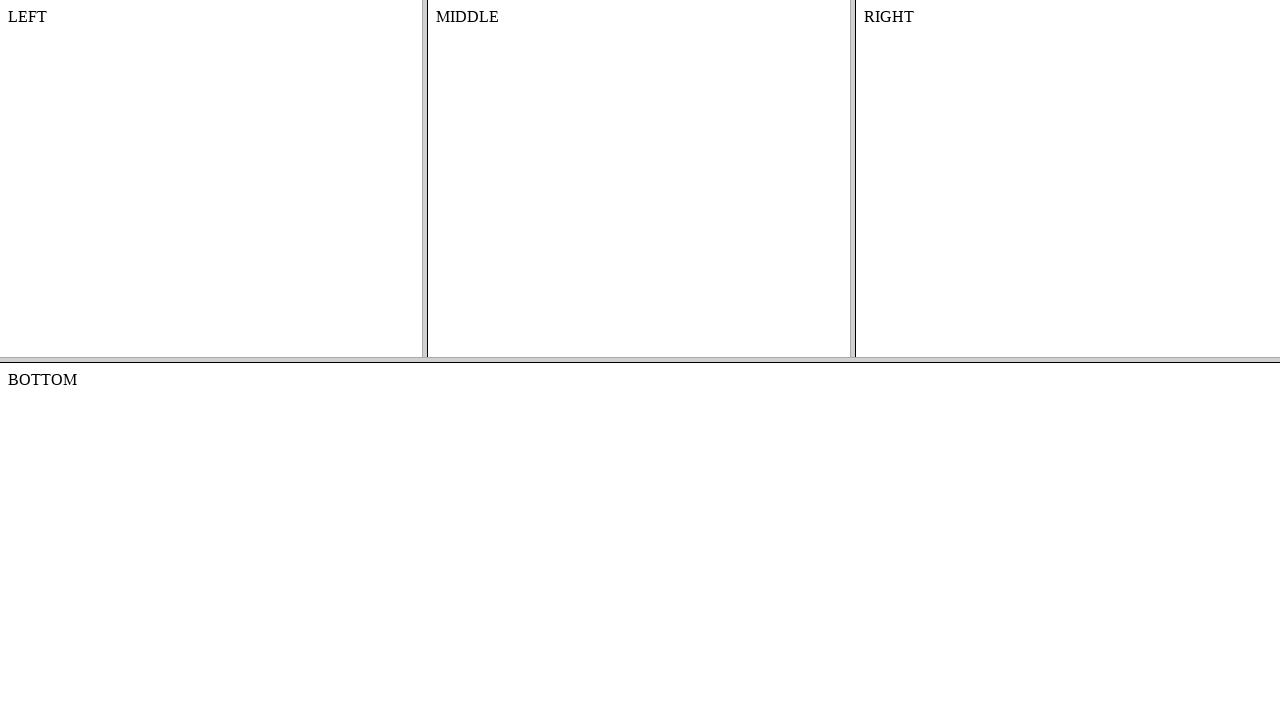

Located middle frame with name 'frame-middle' within top frame
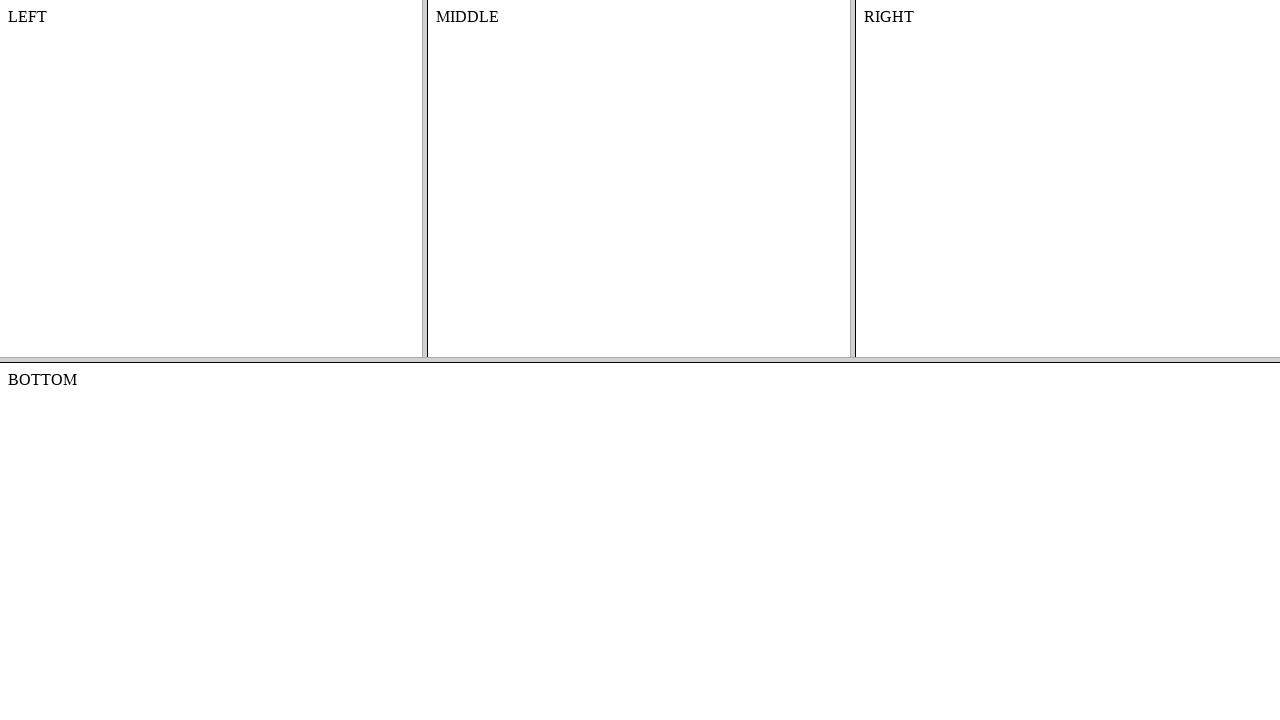

Retrieved text content from #content element in middle frame
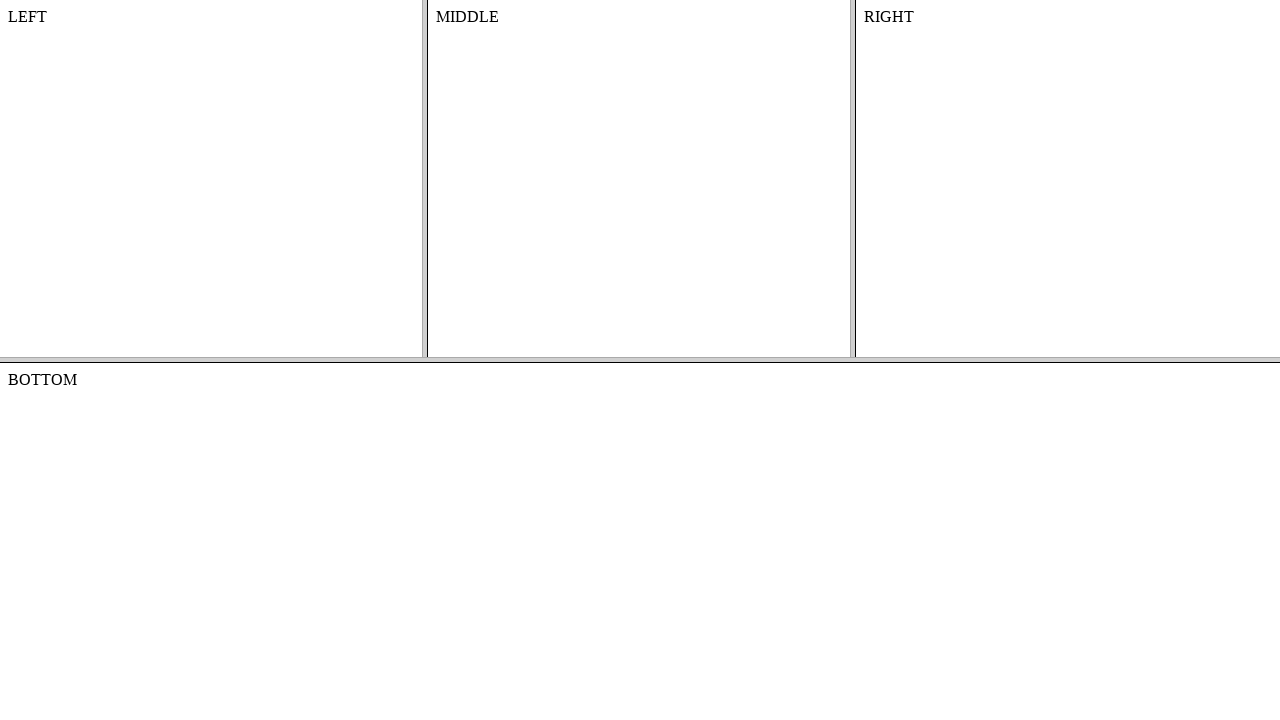

Verified that content text is not None
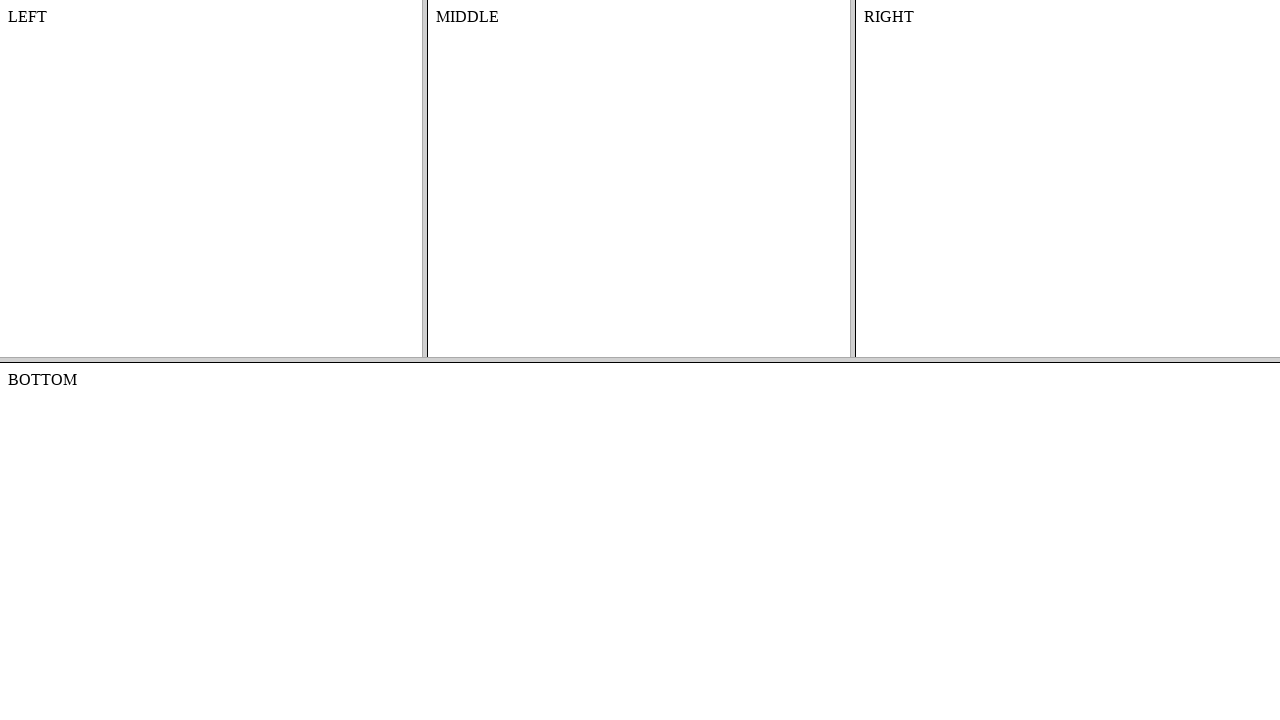

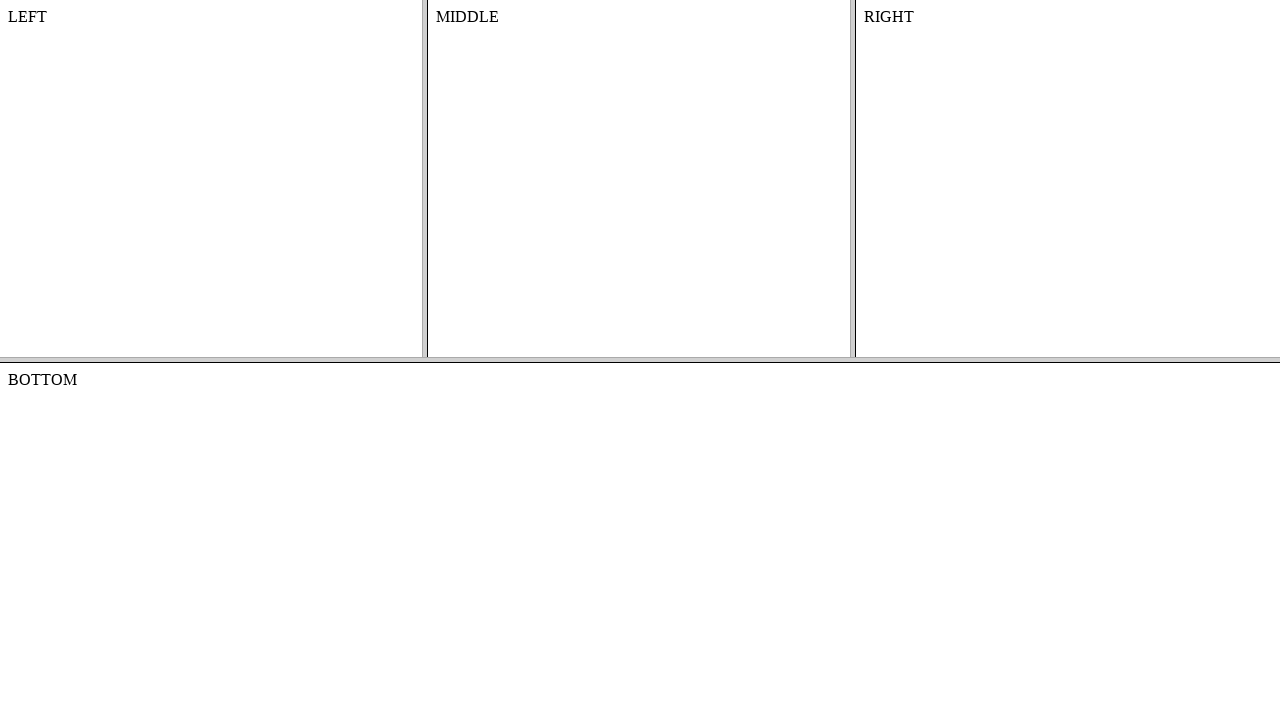